Tests mouse wheel scrolling by scrolling down the page by a fixed pixel amount (600 pixels)

Starting URL: https://www.selenium.dev/selenium/web/scrolling_tests/frame_with_nested_scrolling_frame_out_of_view.html

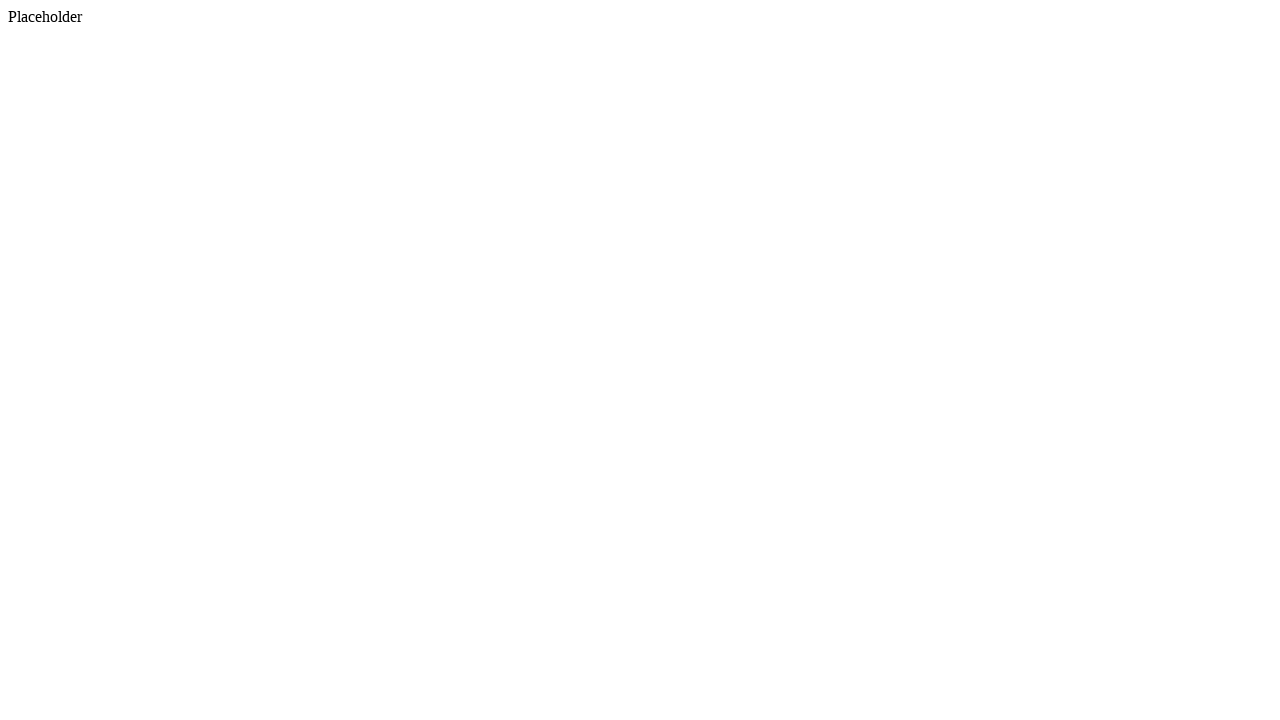

Waited 2 seconds for page to load
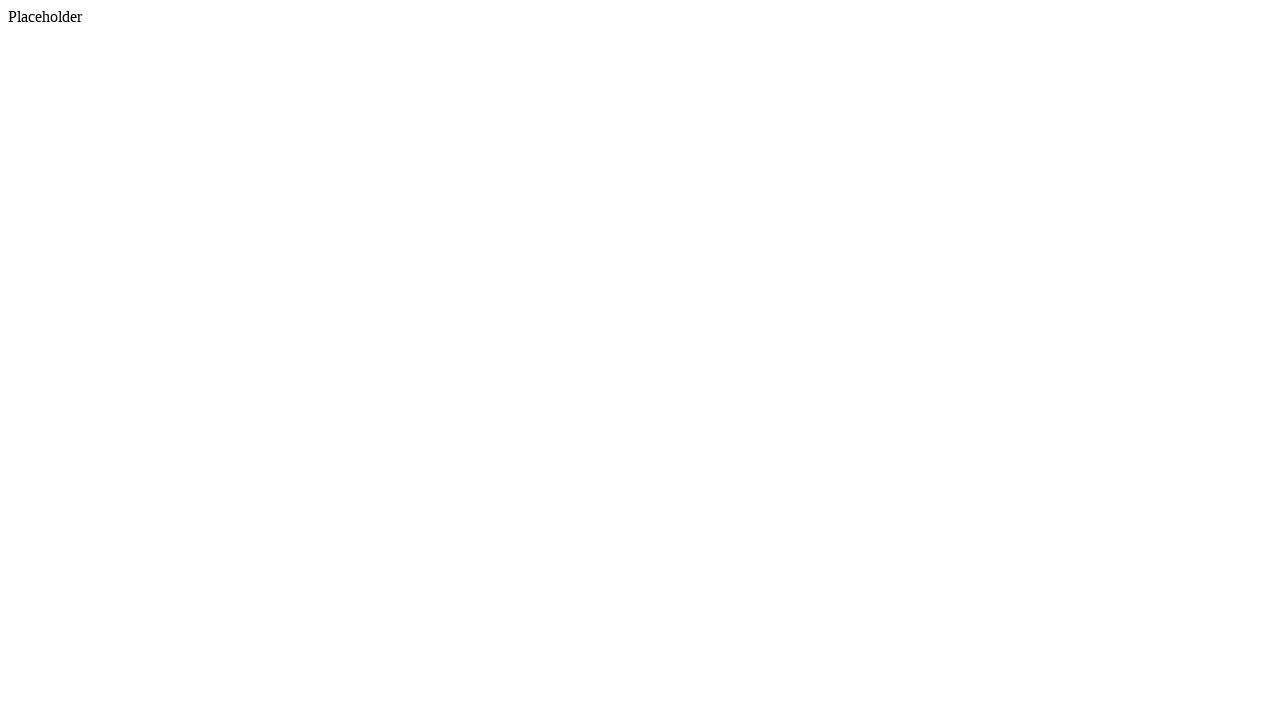

Scrolled down the page by 600 pixels using mouse wheel
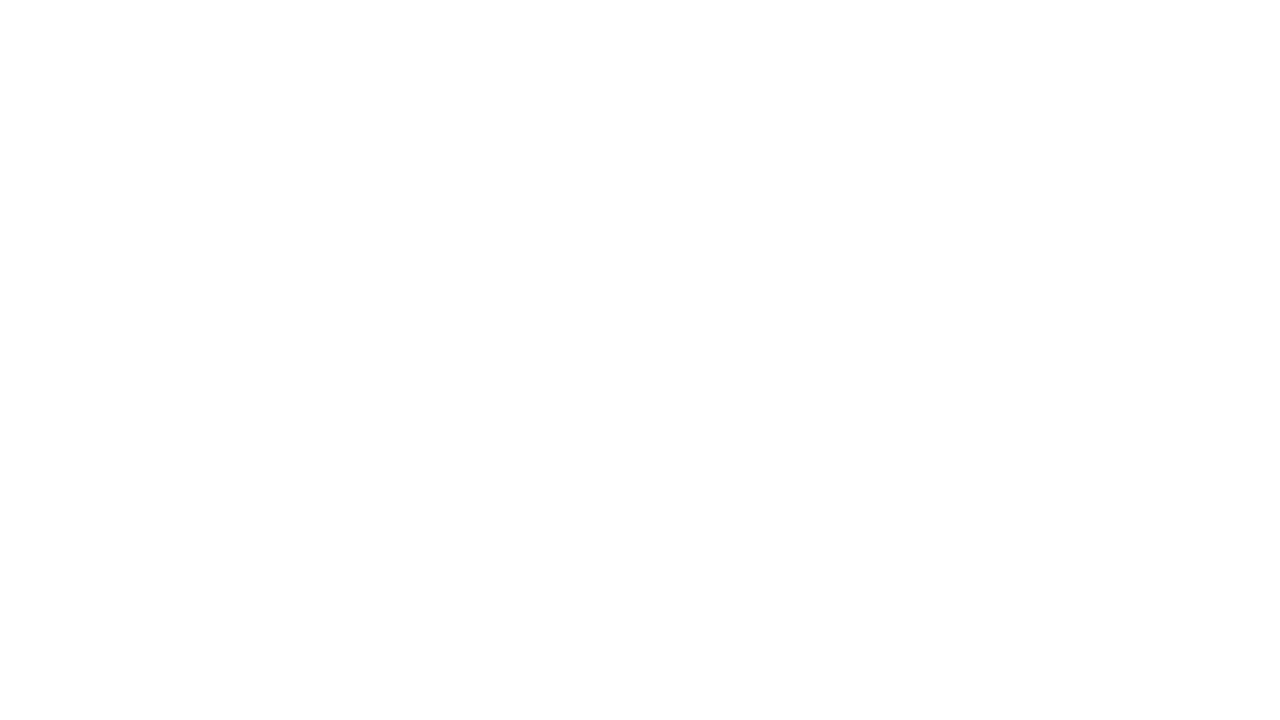

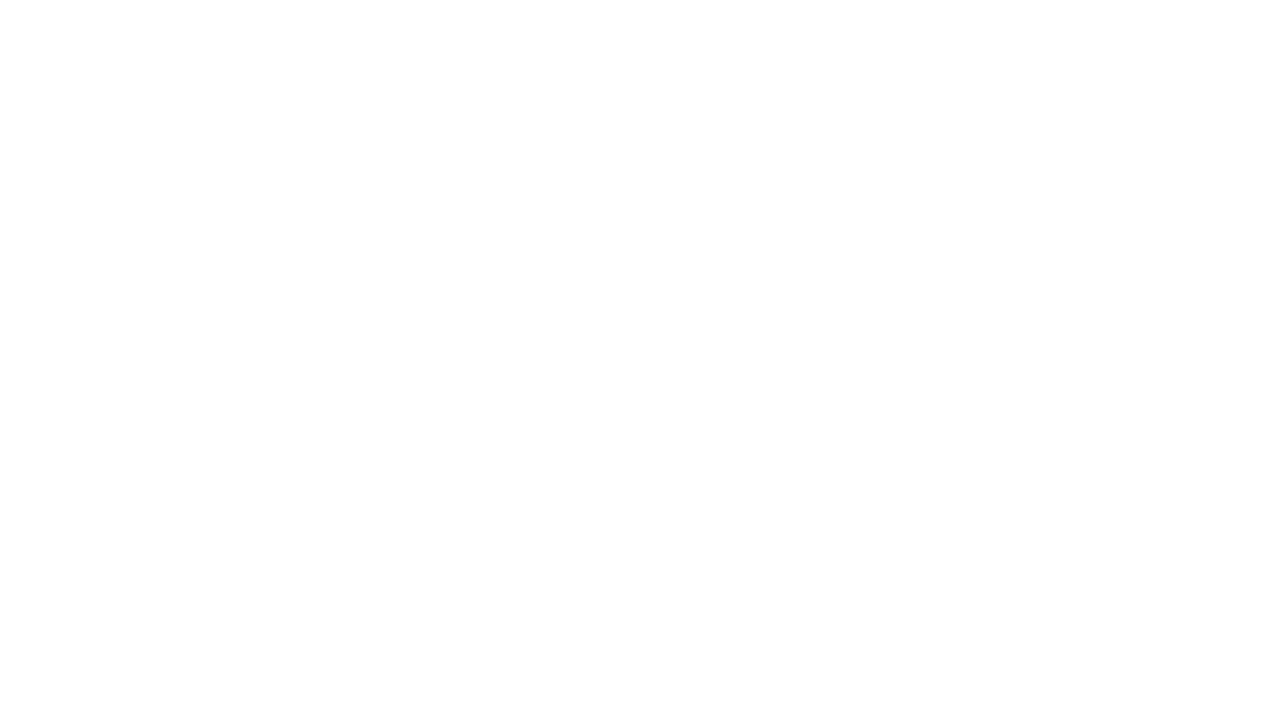